Tests navigation to the Sign In page by clicking the Sign In link from the CRM application homepage

Starting URL: https://automationplayground.com/crm/

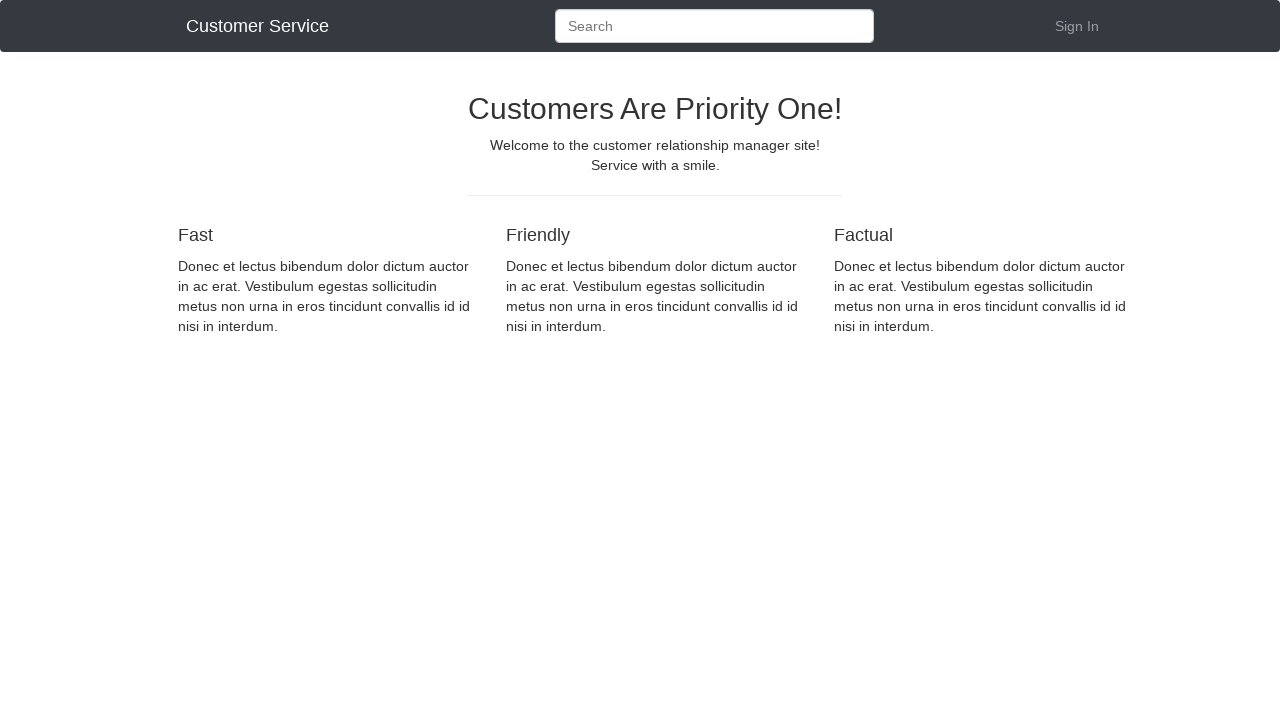

Clicked Sign In link from CRM homepage at (1077, 26) on #SignIn
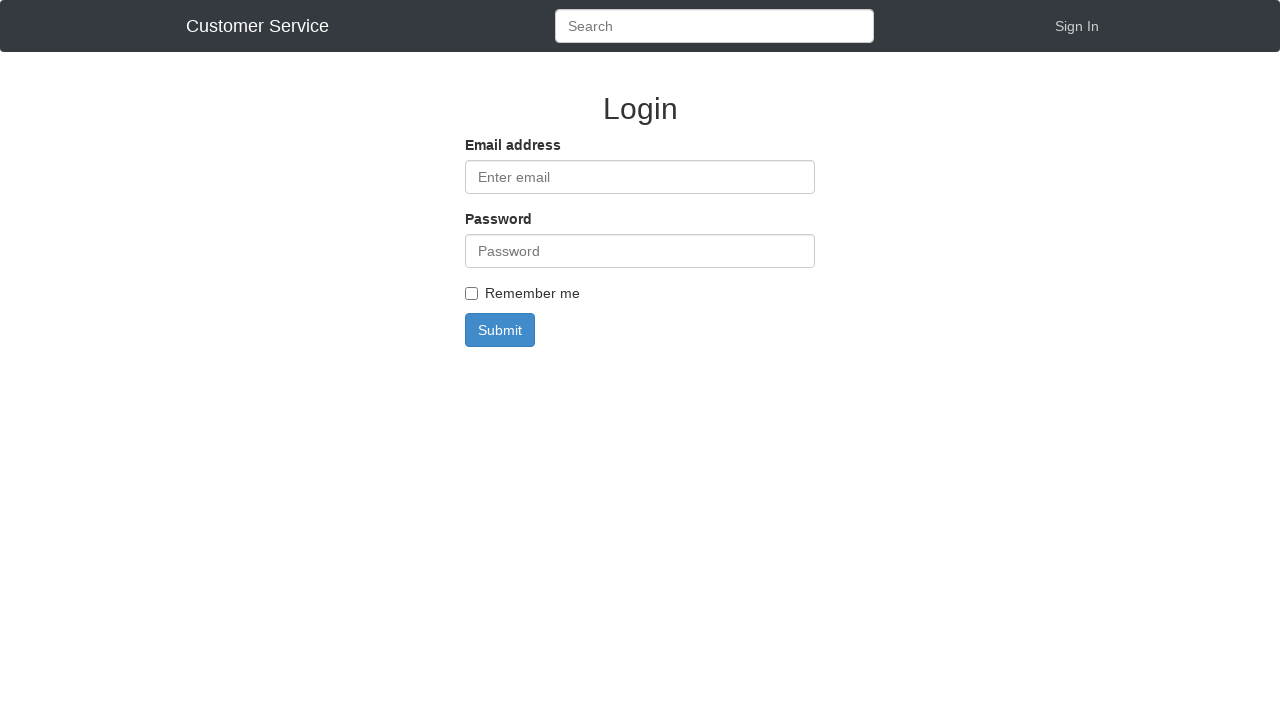

Verified navigation to login page - URL contains 'login'
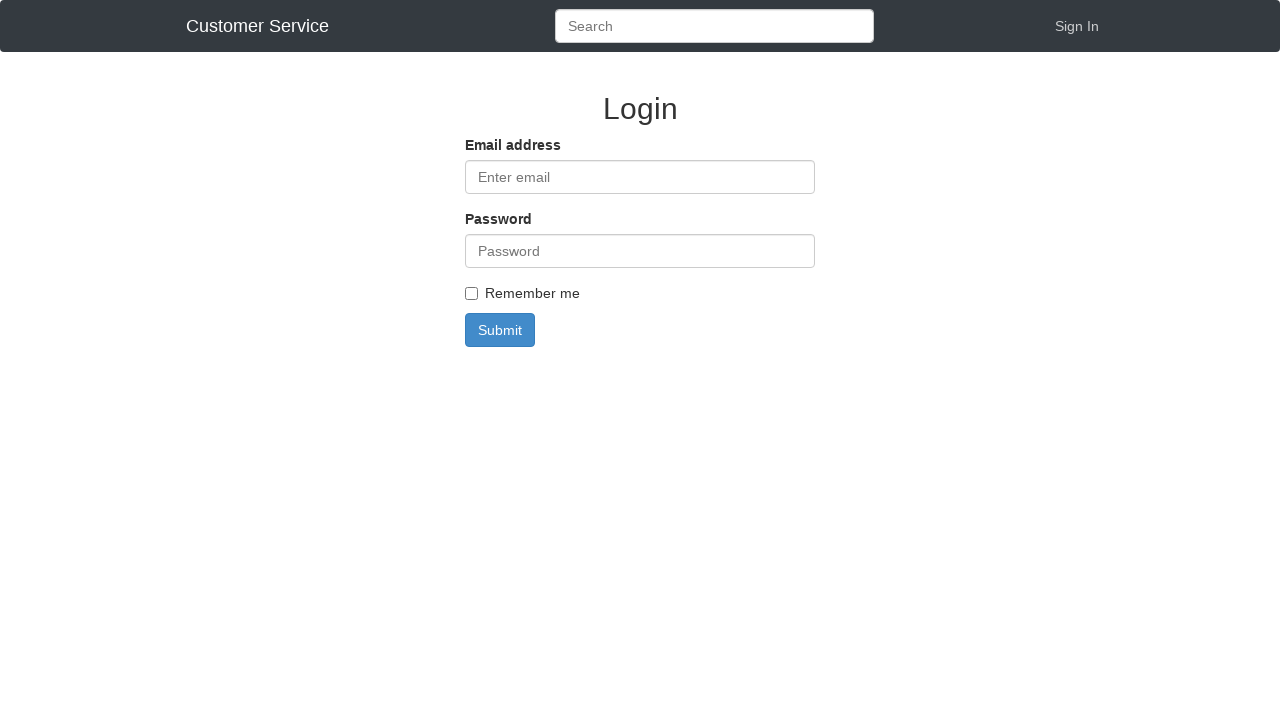

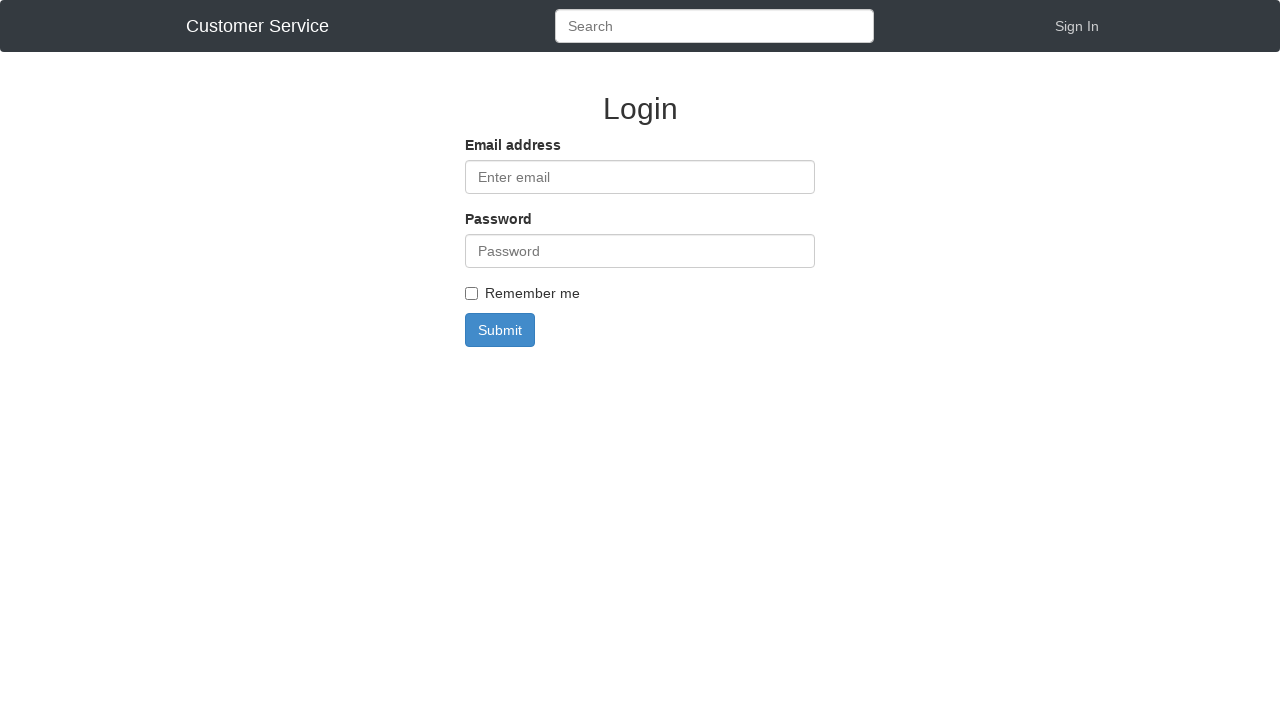